Tests adding a product to the cart by clicking add to cart button on the products page, then navigating to the cart to verify the item was added with correct name and price.

Starting URL: https://www.automationexercise.com/products

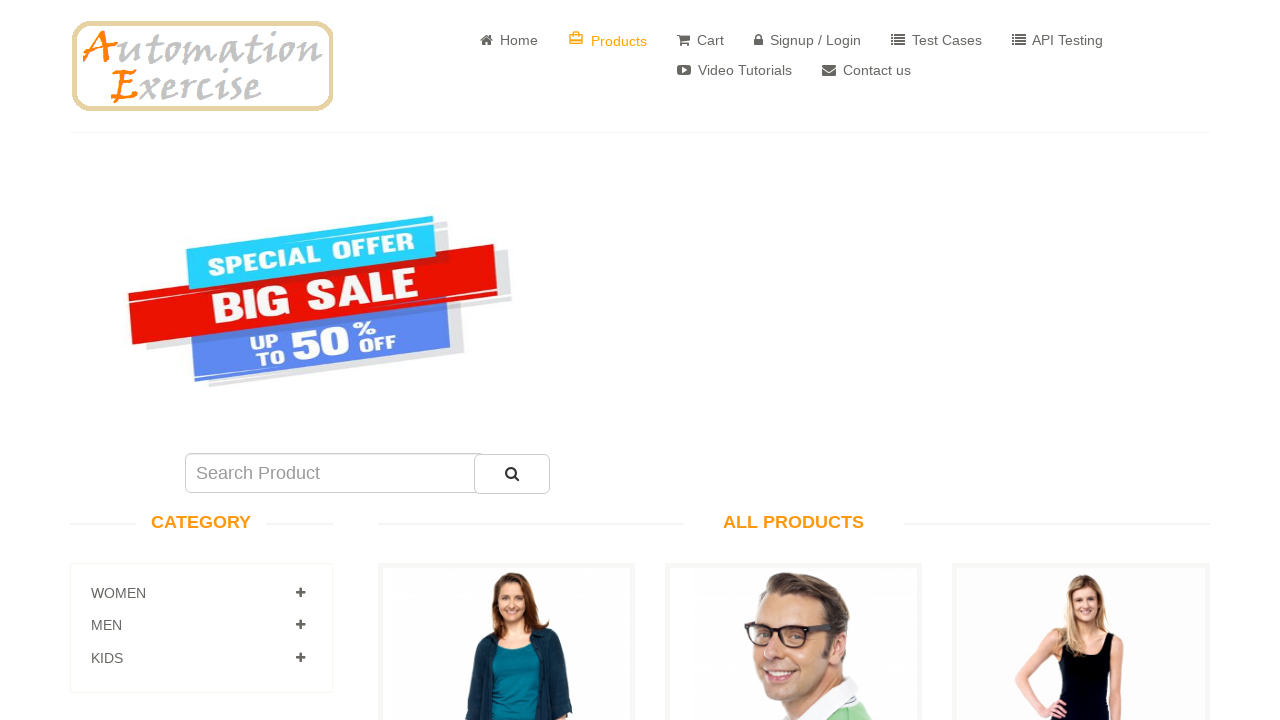

Products page loaded - title element found
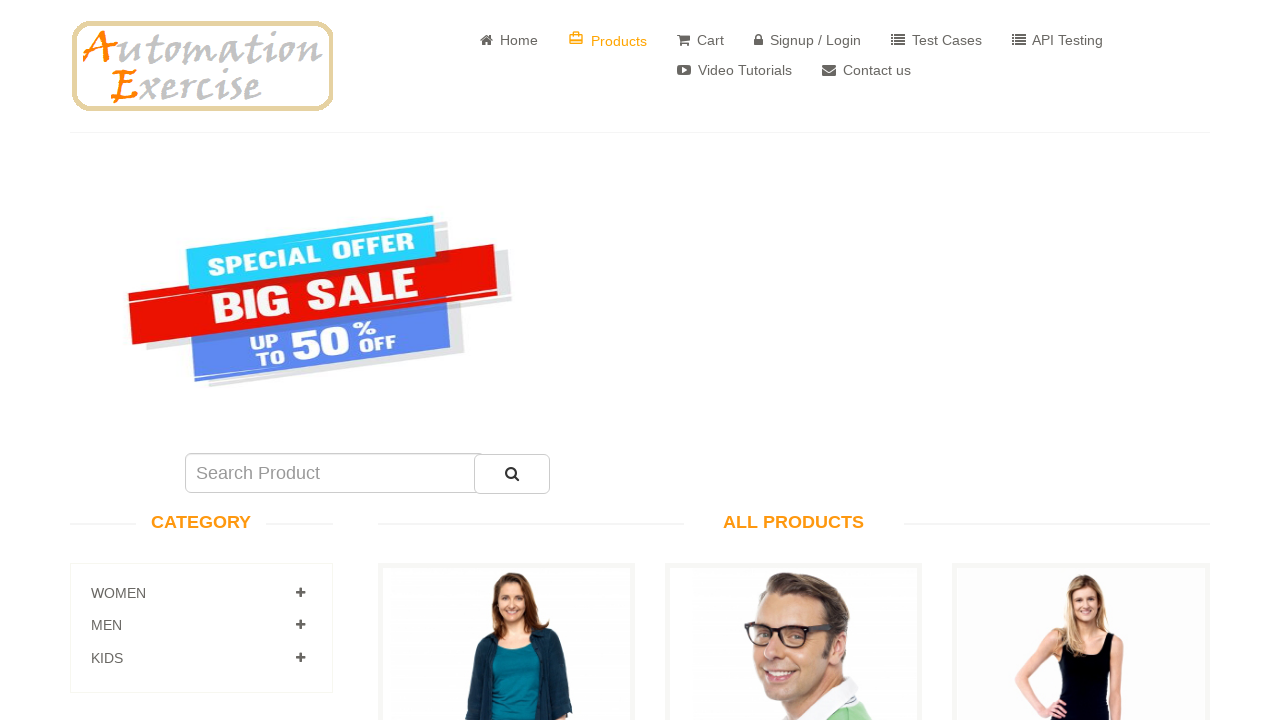

Hovered over Blue Top product at (506, 533) on .productinfo:has-text('Blue Top')
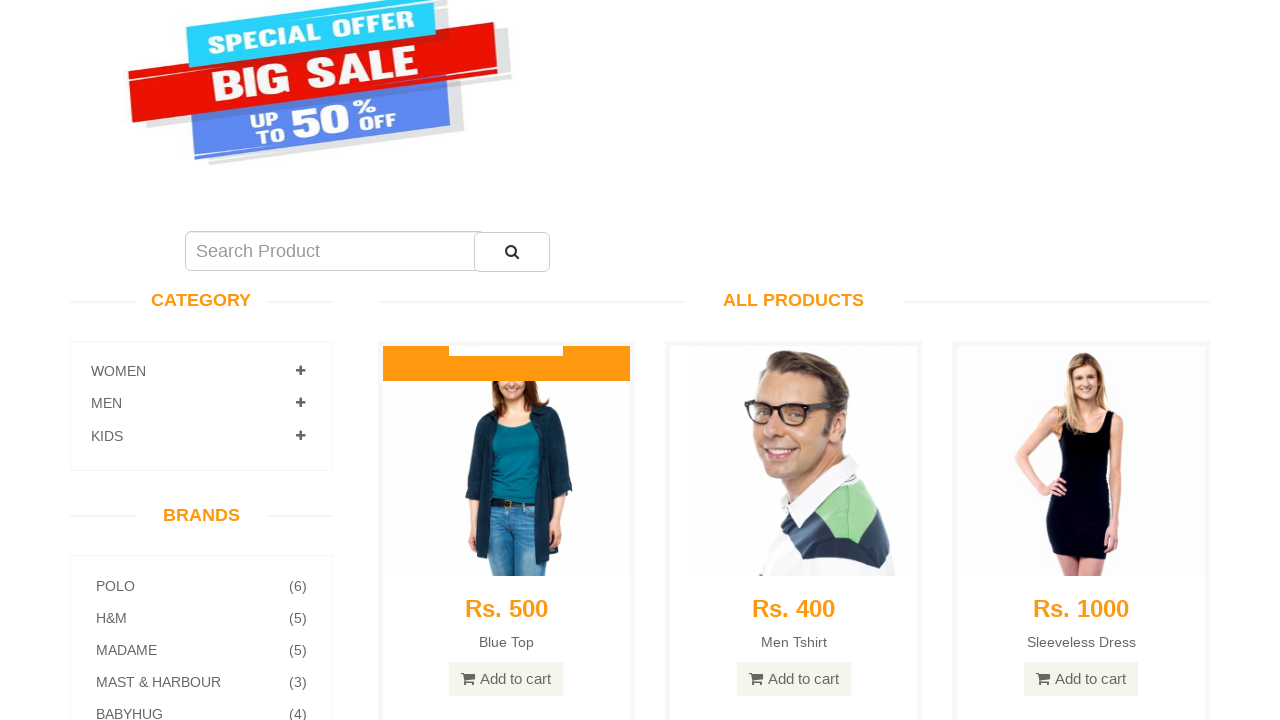

Clicked Add to Cart button for Blue Top product at (506, 679) on .productinfo:has-text('Blue Top') .add-to-cart
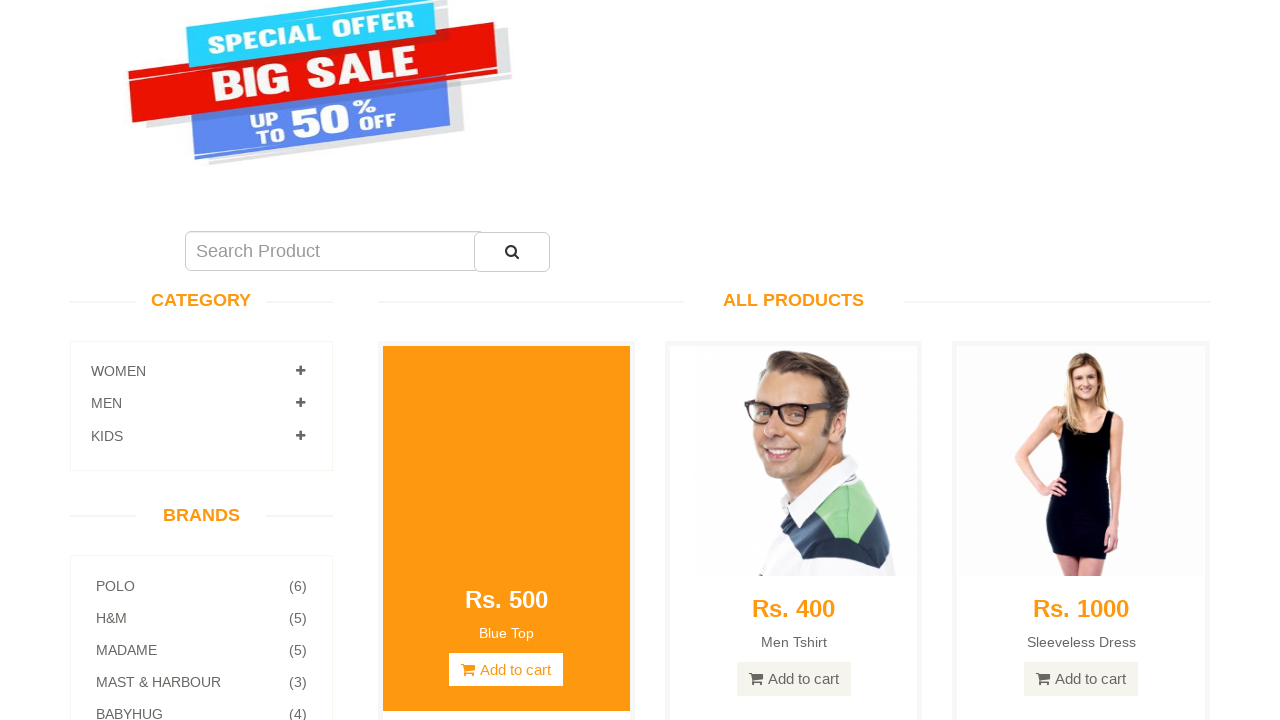

Clicked Continue Shopping button on modal at (640, 336) on button:has-text('Continue Shopping')
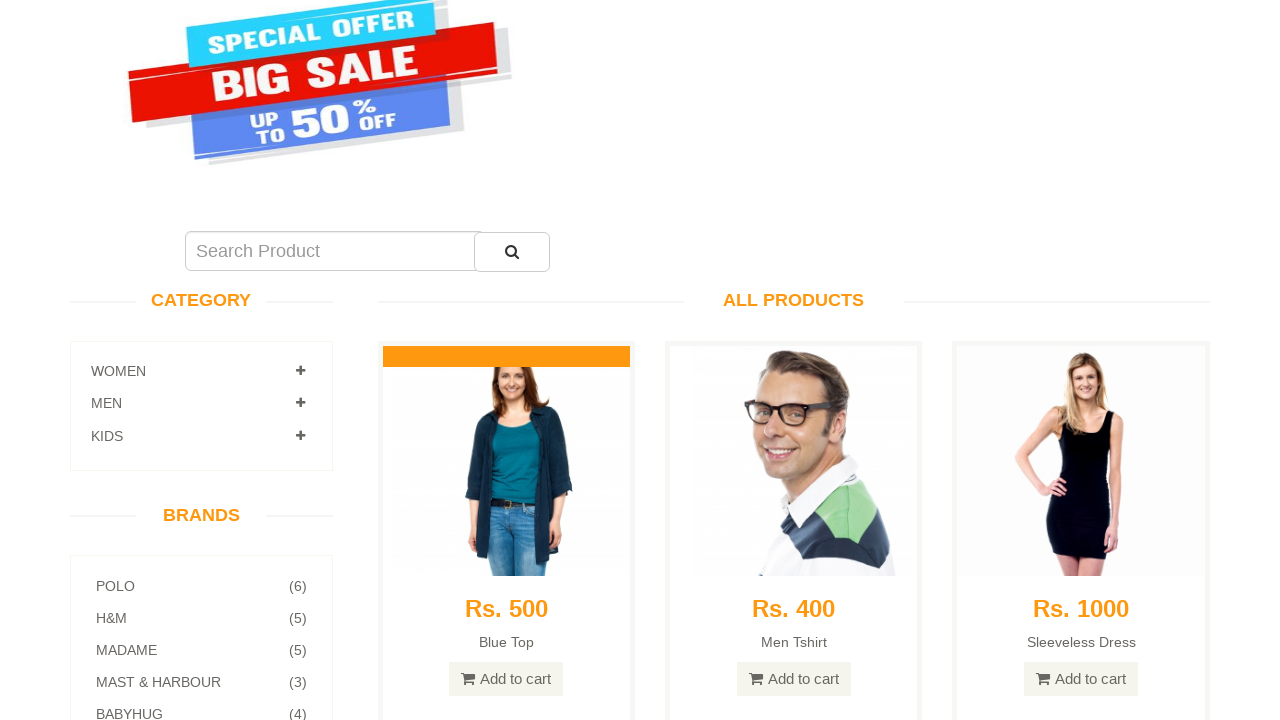

Clicked Cart button in header to navigate to cart page at (700, 40) on a[href='/view_cart']
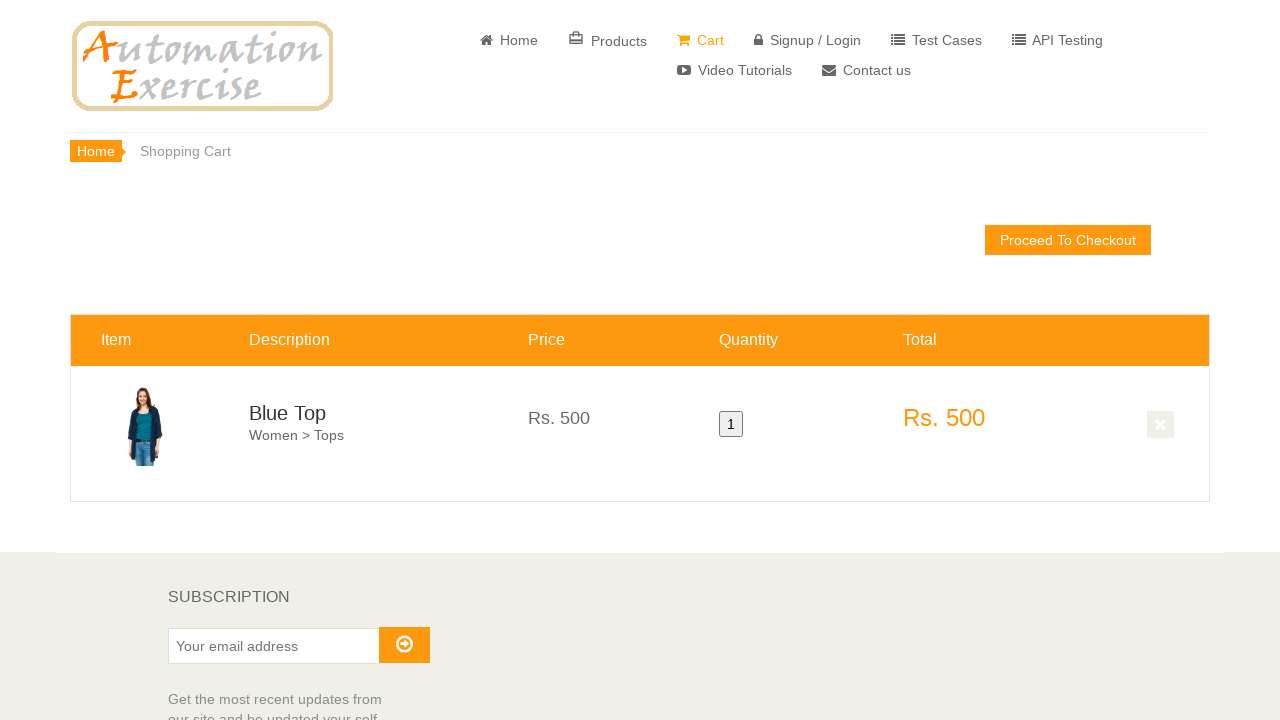

Cart page loaded - cart table element found
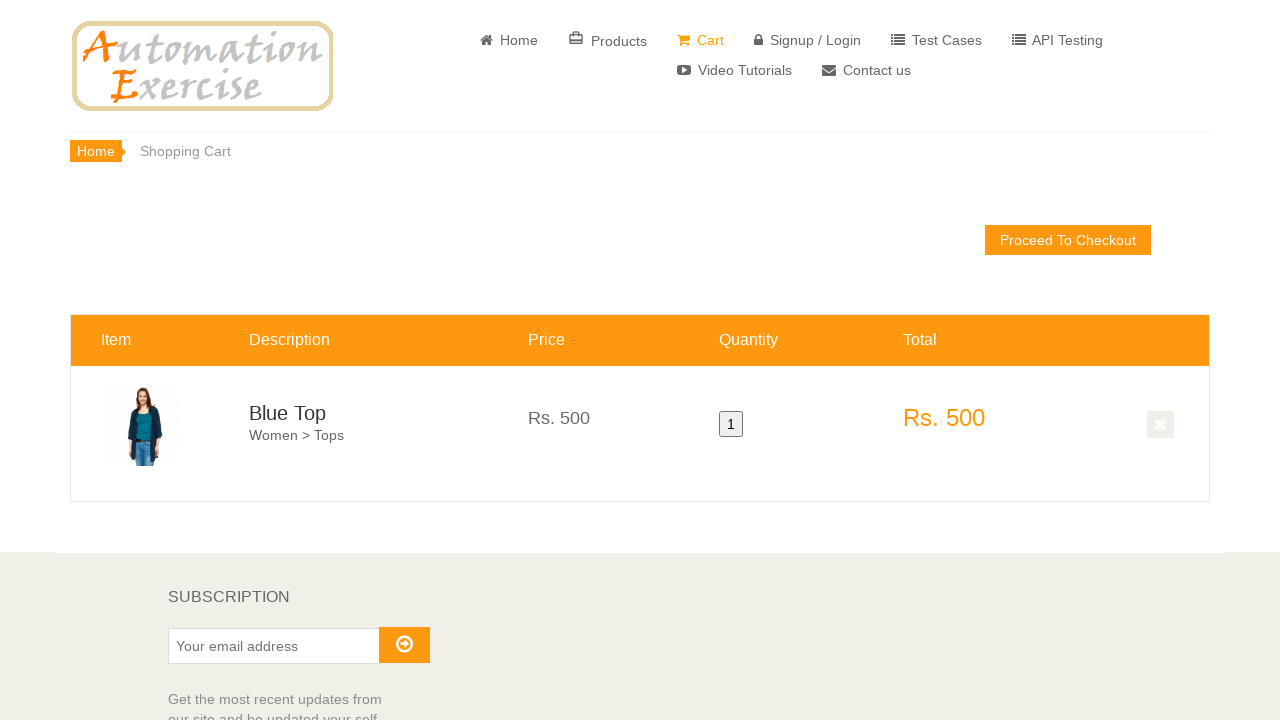

Verified Blue Top product is in cart description
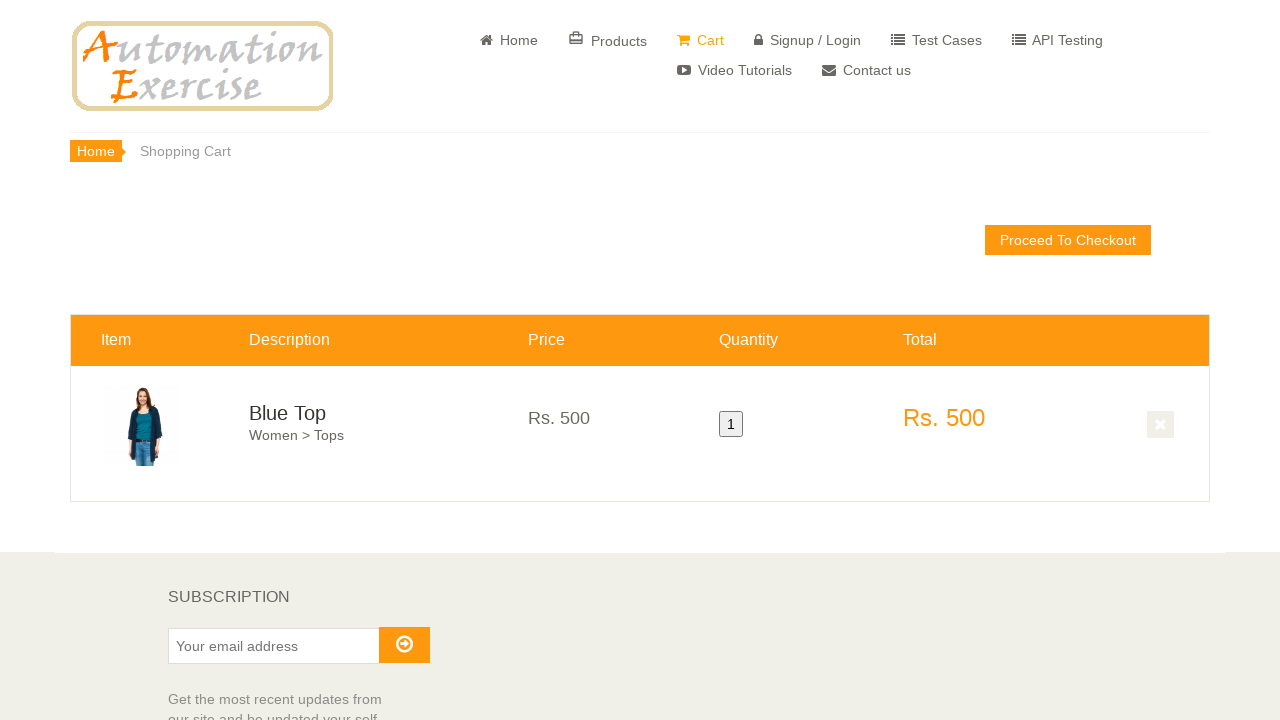

Verified Blue Top product price is Rs. 500 in cart
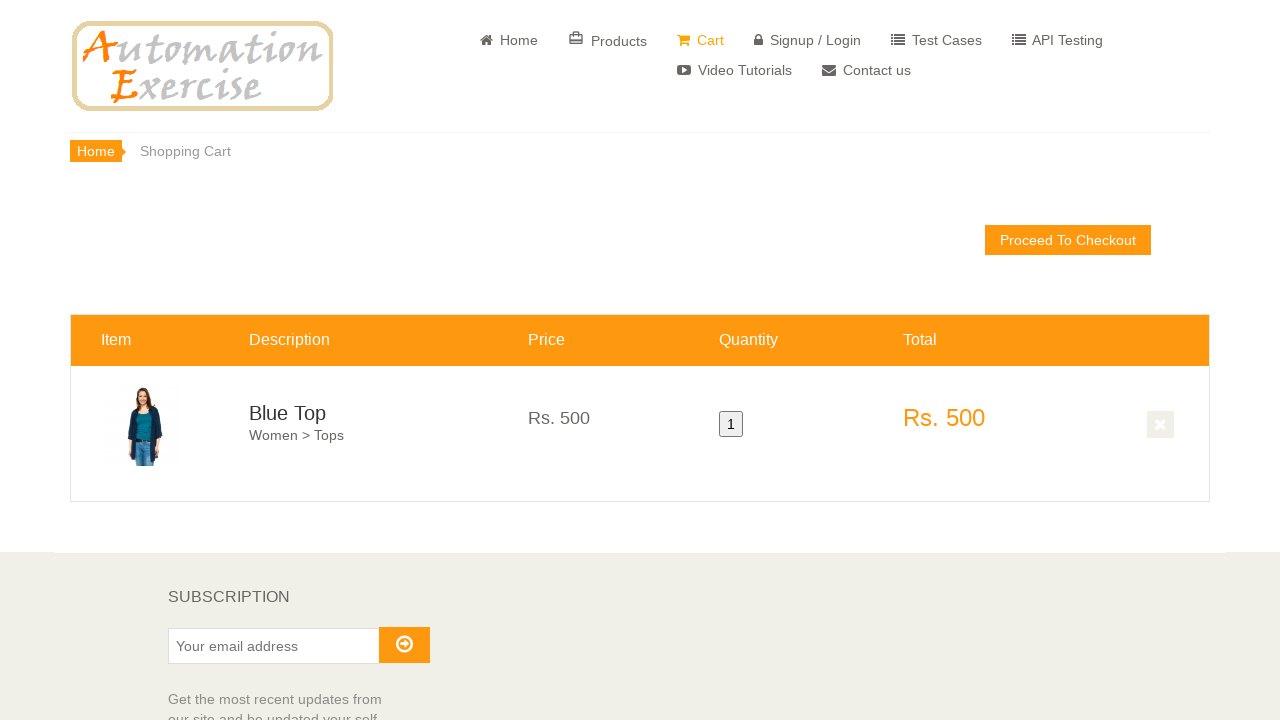

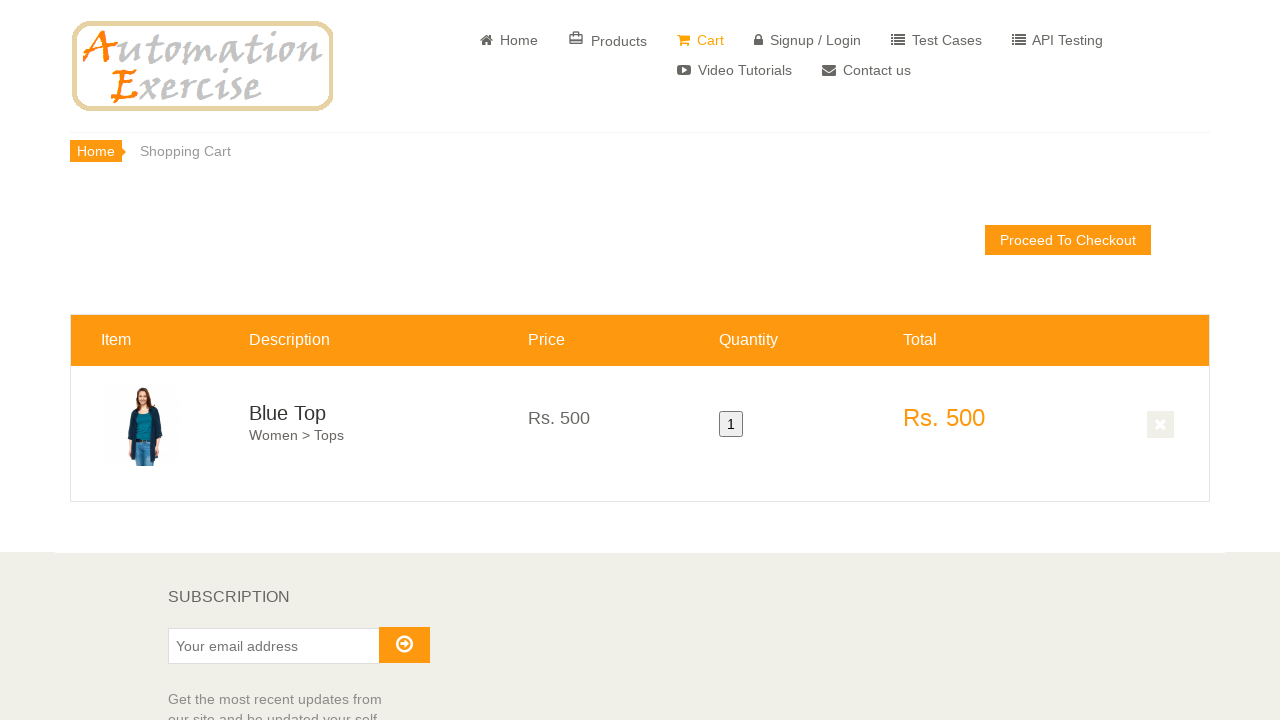